Navigates to an input form page and fills in a name field

Starting URL: https://www.leafground.com/input.xhtml

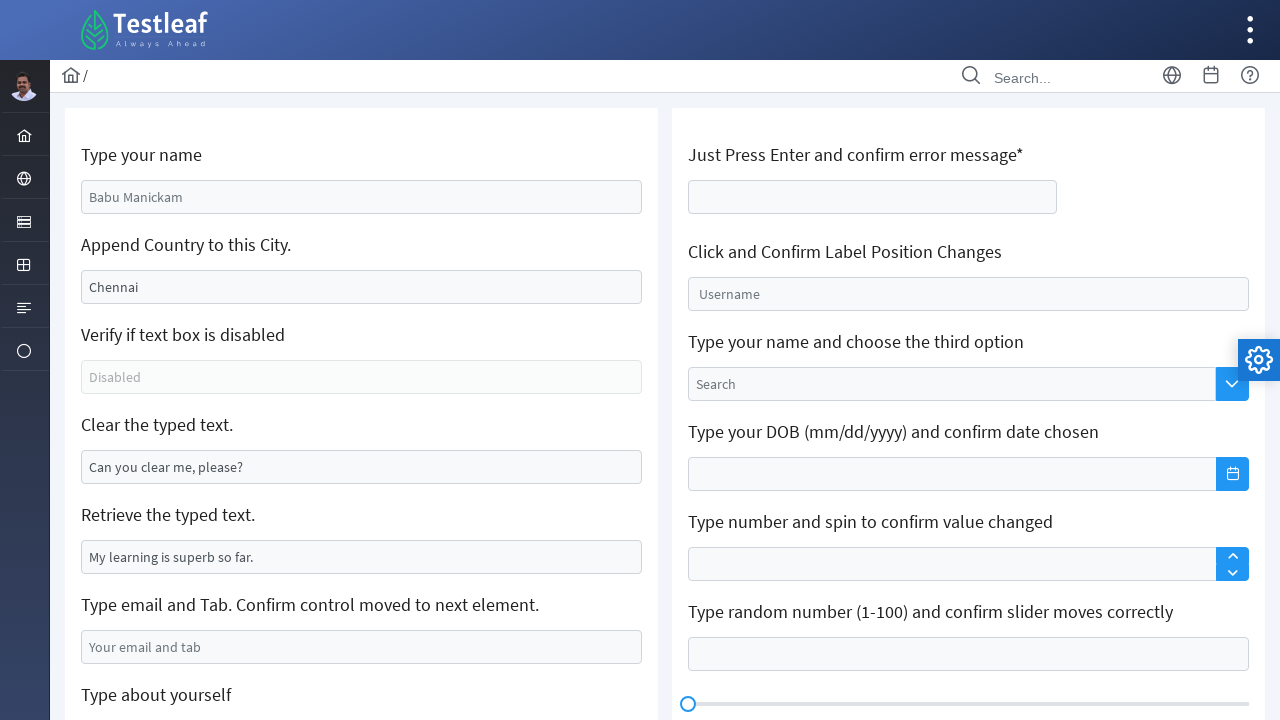

Filled name input field with 'sathish' on #j_idt88\:name
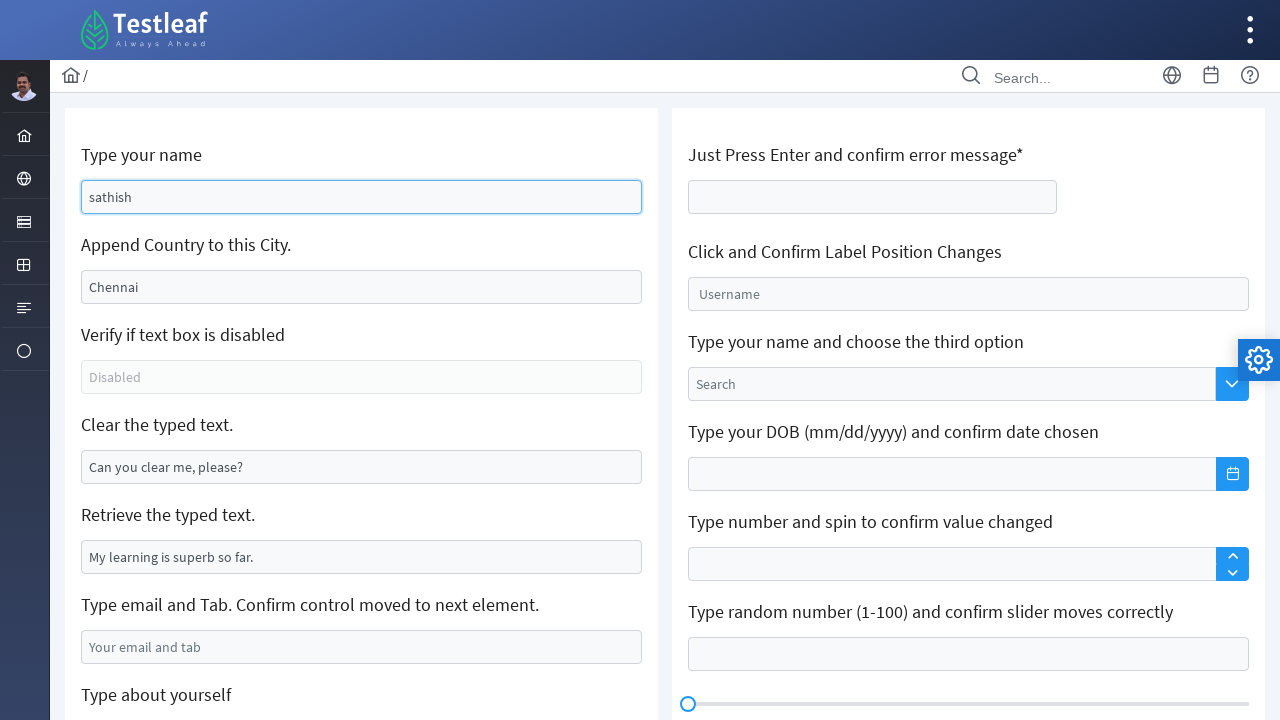

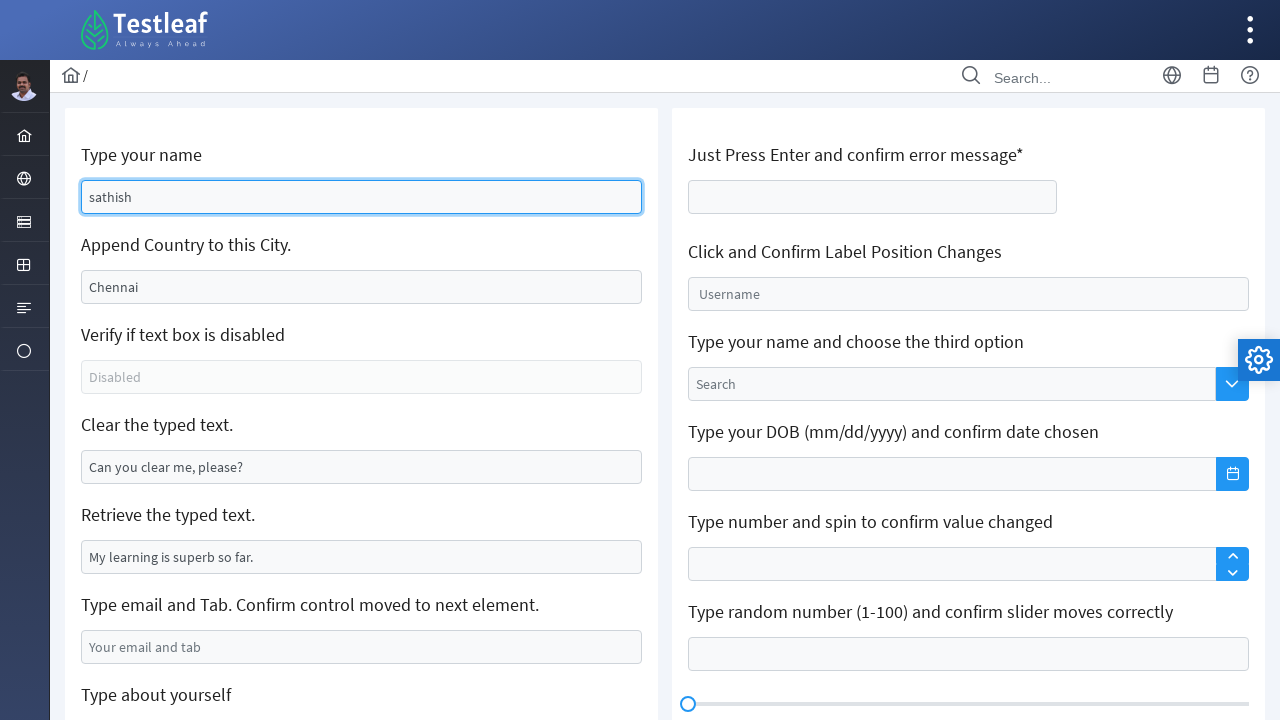